Tests radio button selection by clicking and verifying it becomes selected

Starting URL: https://www.selenium.dev/selenium/web/web-form.html

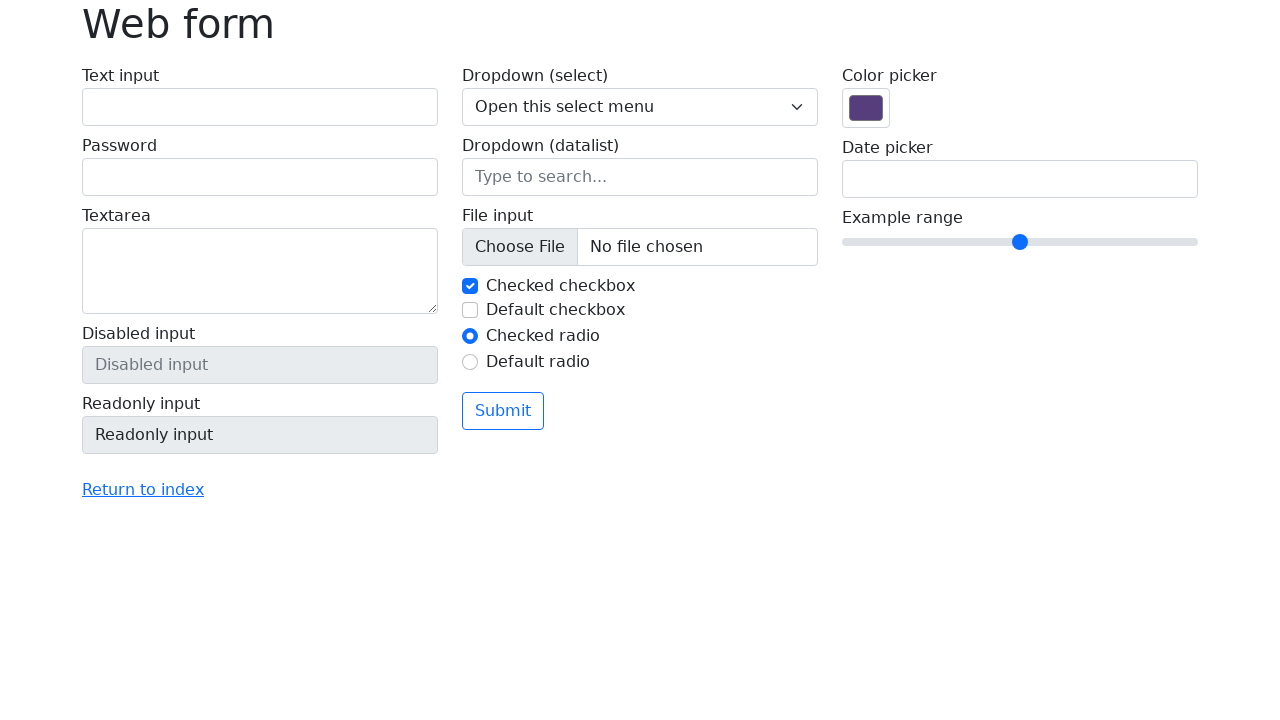

Located radio button element with ID 'my-radio-2'
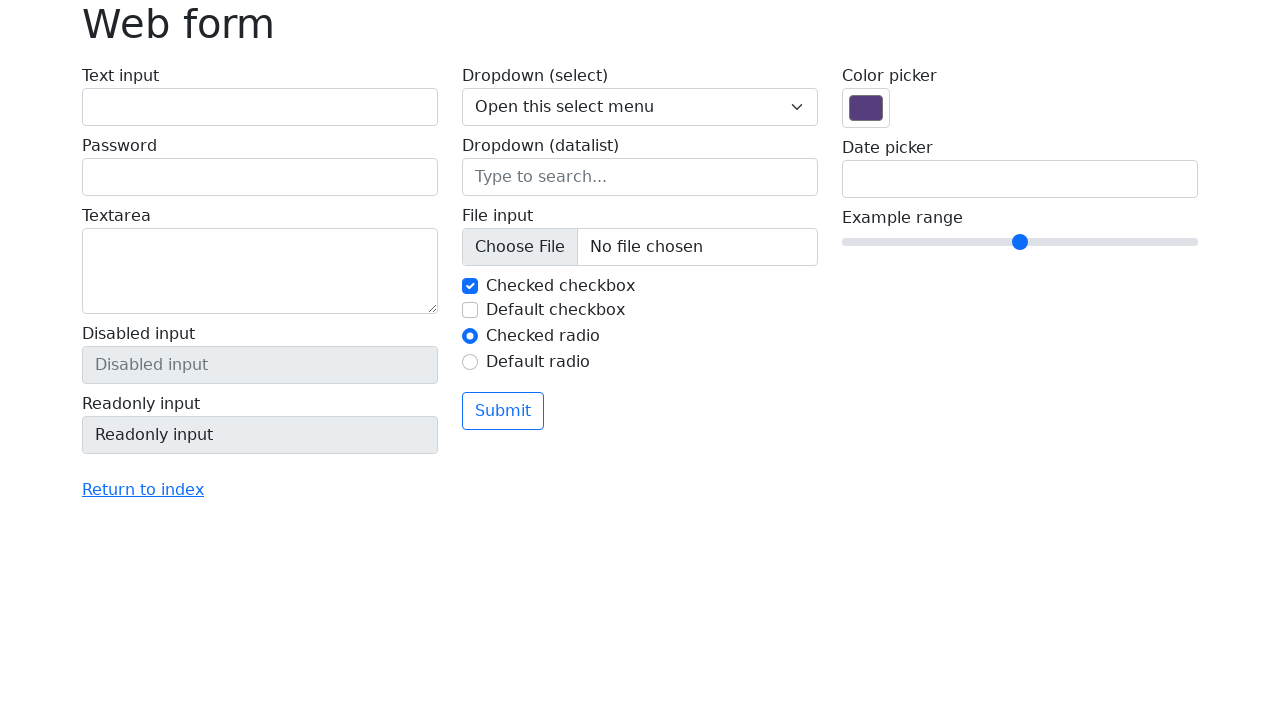

Verified radio button is not initially selected
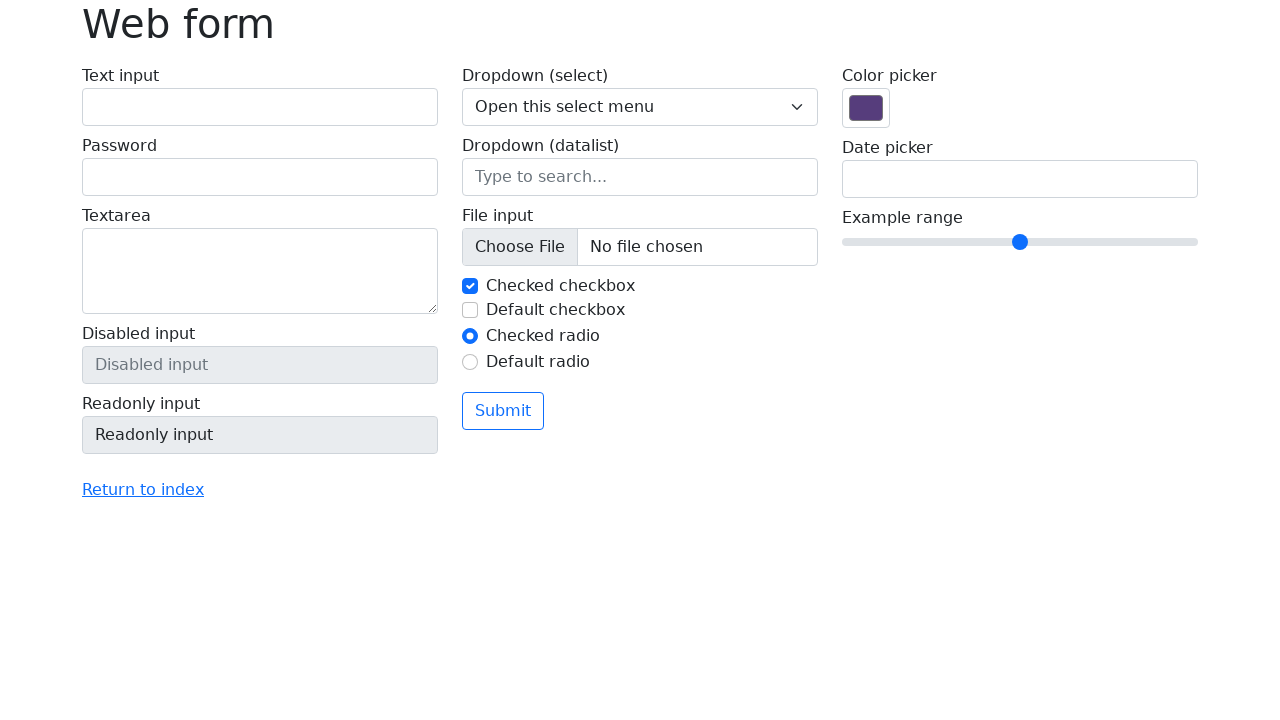

Clicked on radio button element at (470, 362) on #my-radio-2
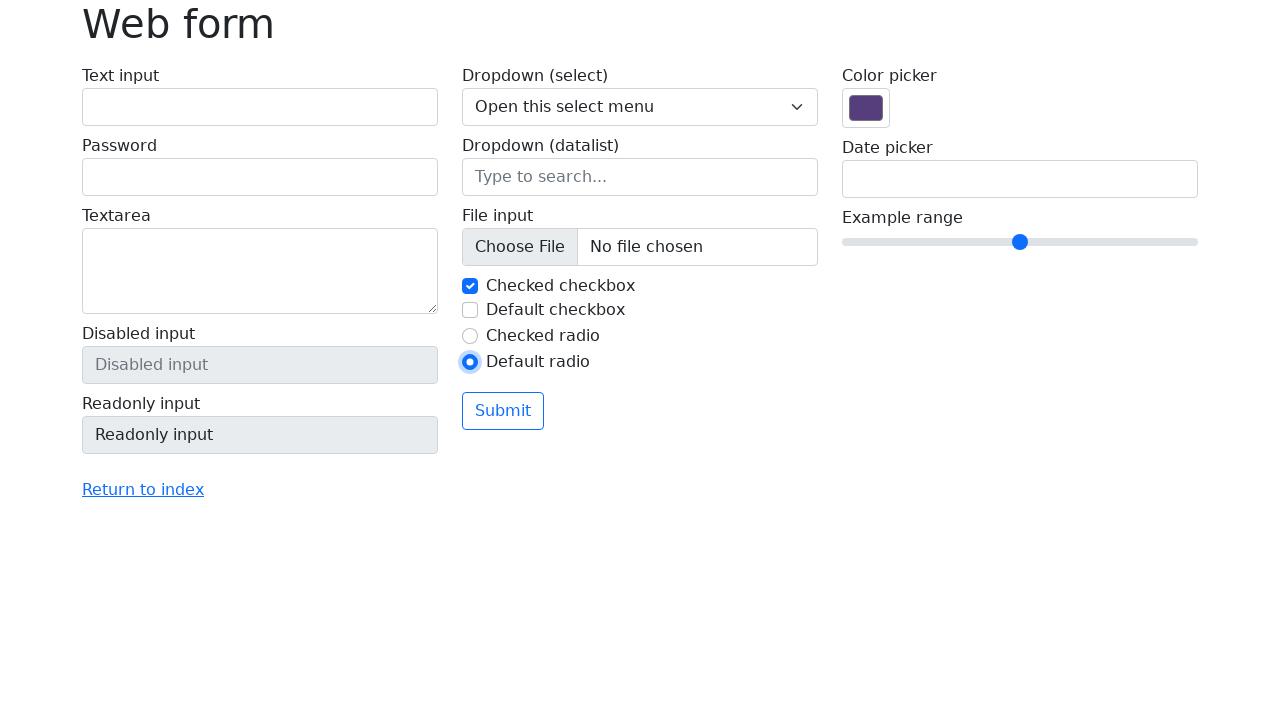

Verified radio button is now selected after click
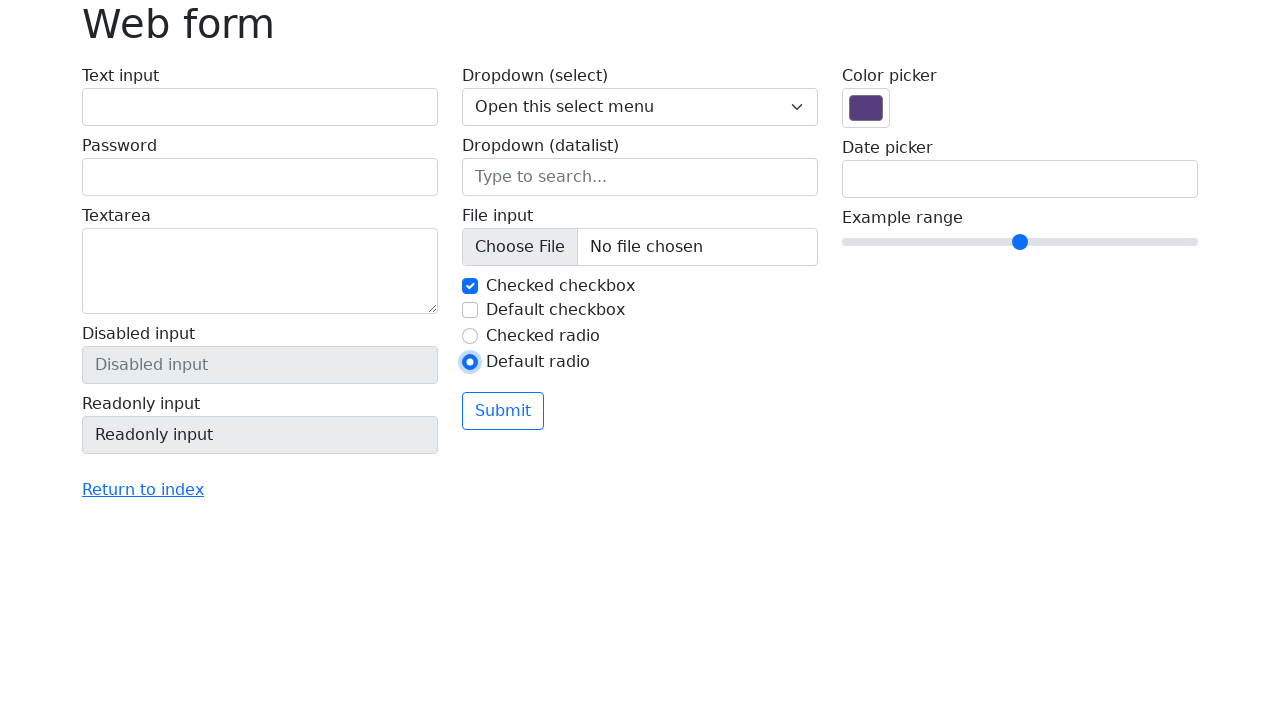

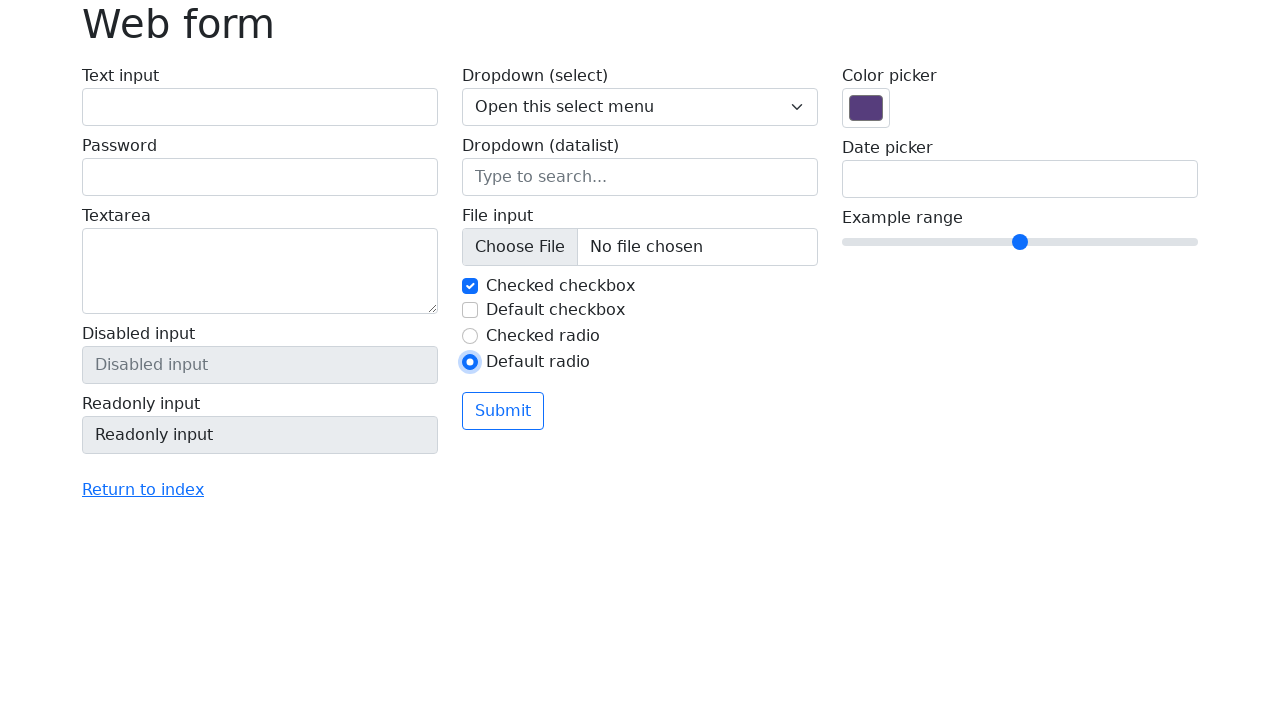